Navigates to NetEase homepage and waits for the page to load

Starting URL: http://www.163.com

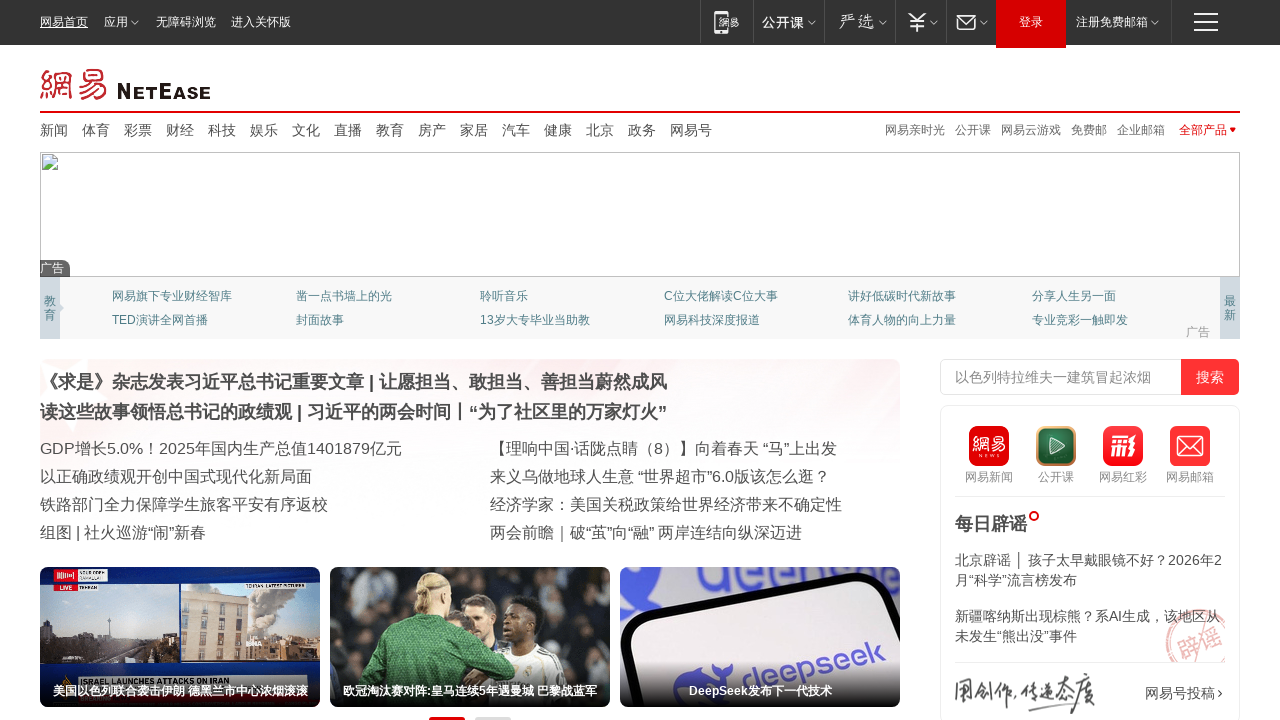

Waited for NetEase homepage to reach domcontentloaded state
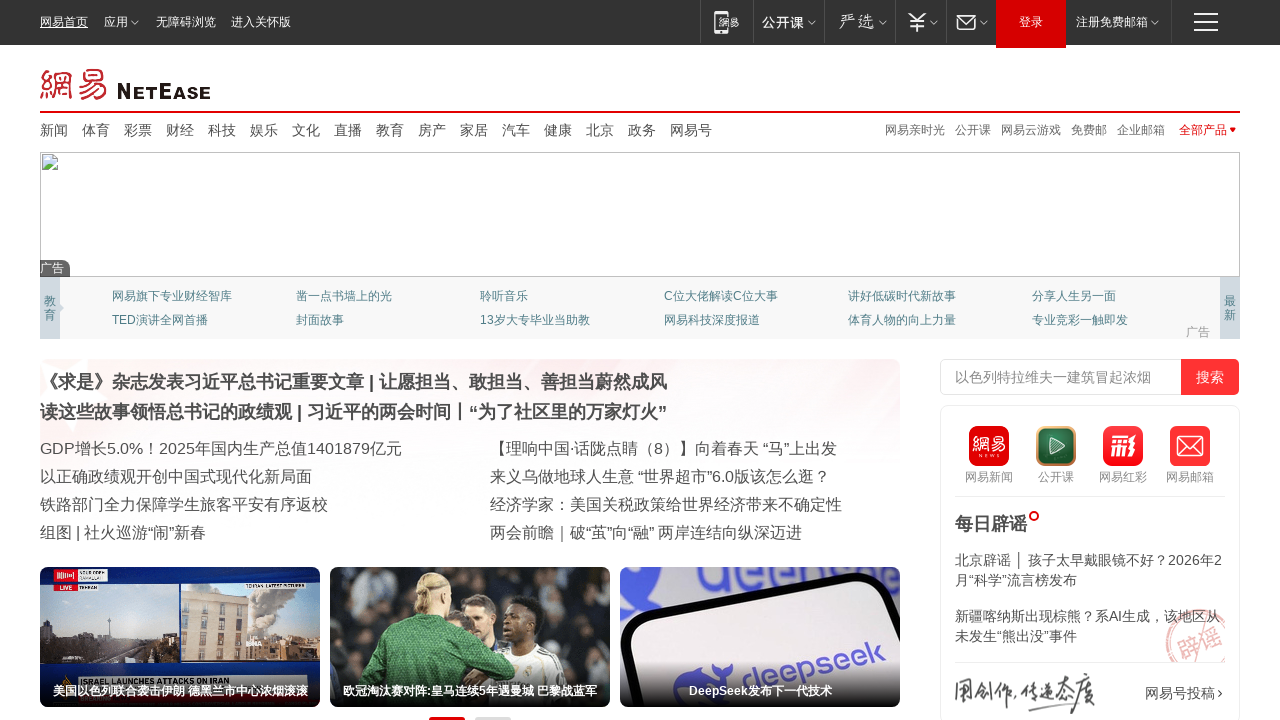

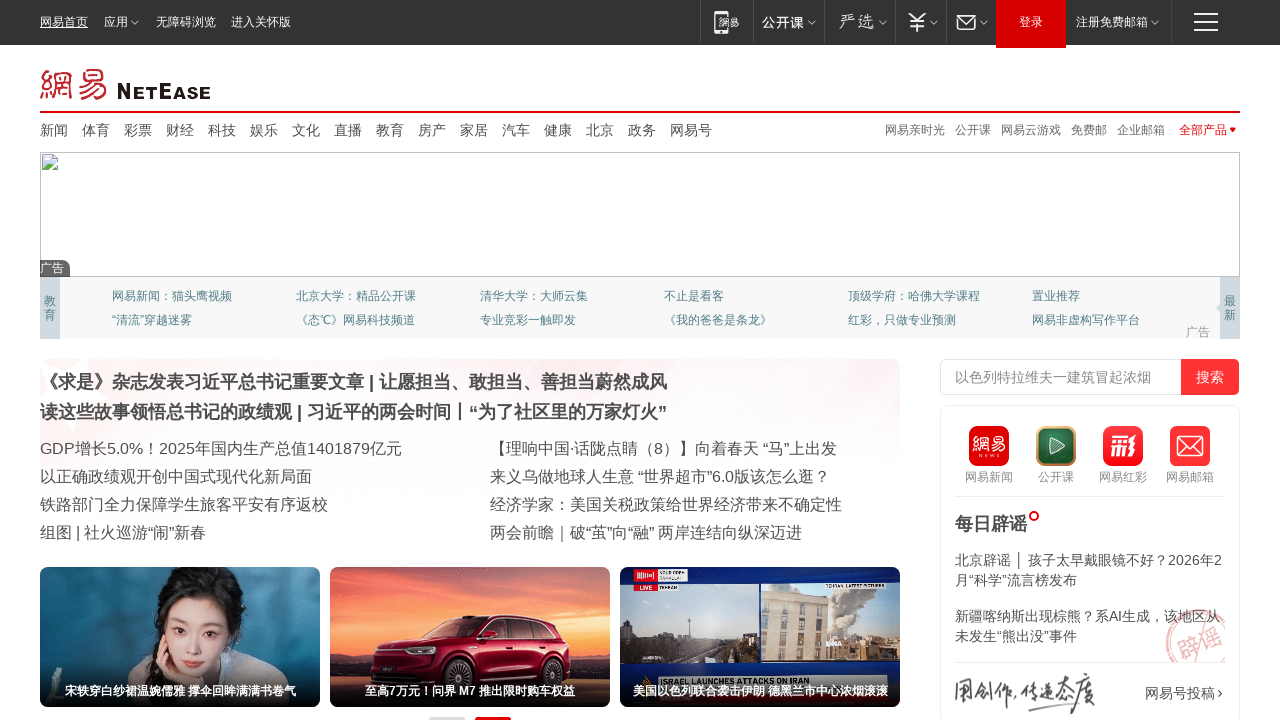